Tests confirm box alert by clicking confirm button, dismissing it, and verifying the Cancel result message.

Starting URL: https://demoqa.com/alerts

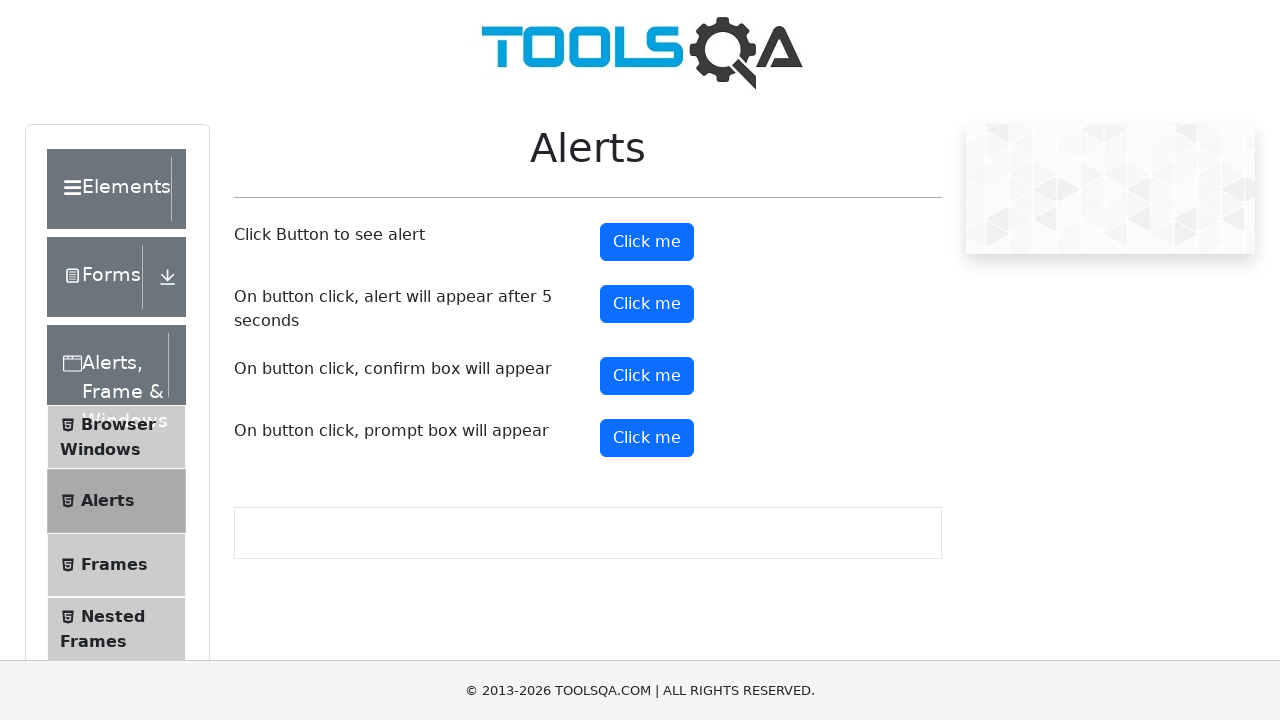

Clicked the confirm button to trigger the dialog at (647, 376) on #confirmButton
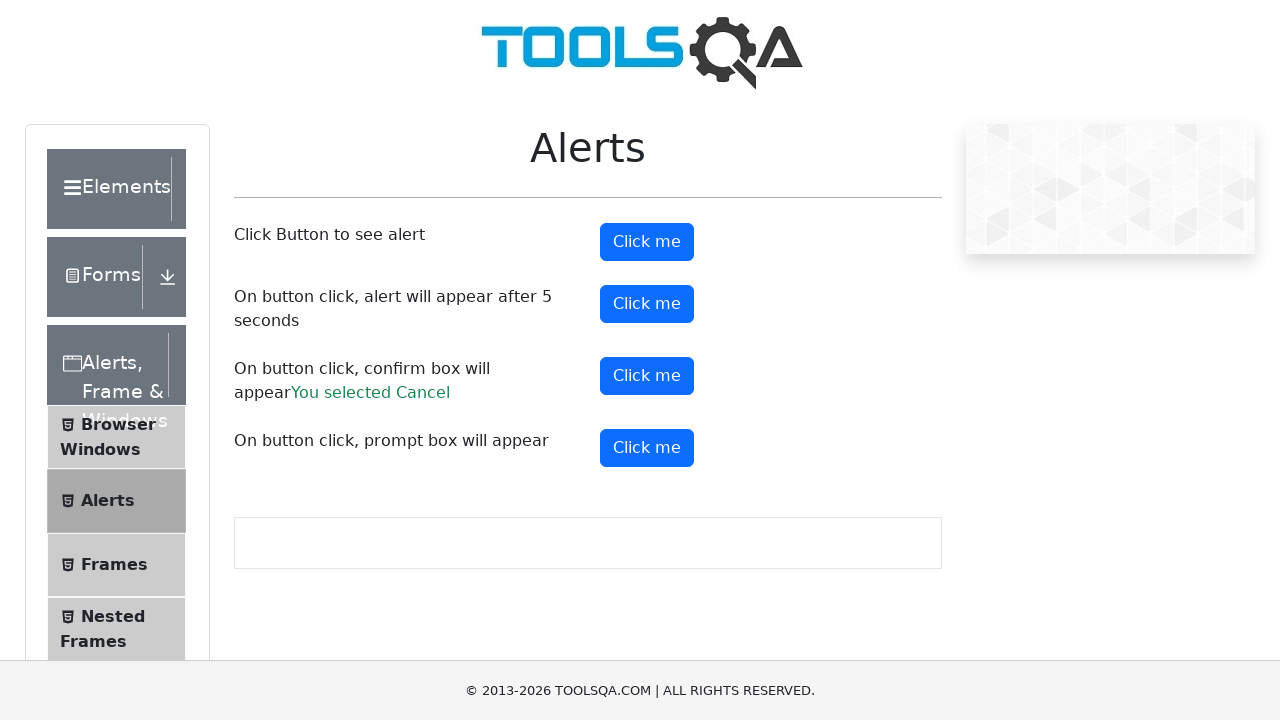

Waited for confirm result element to appear
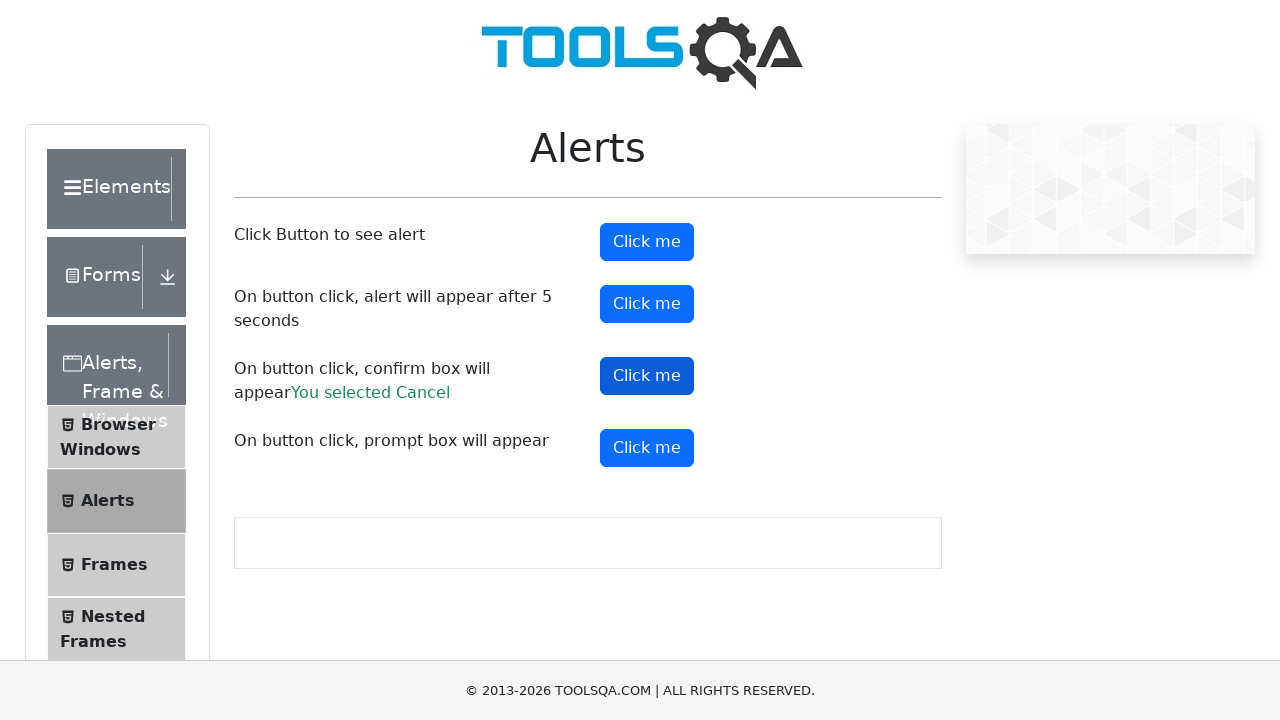

Verified that 'You selected Cancel' message is displayed
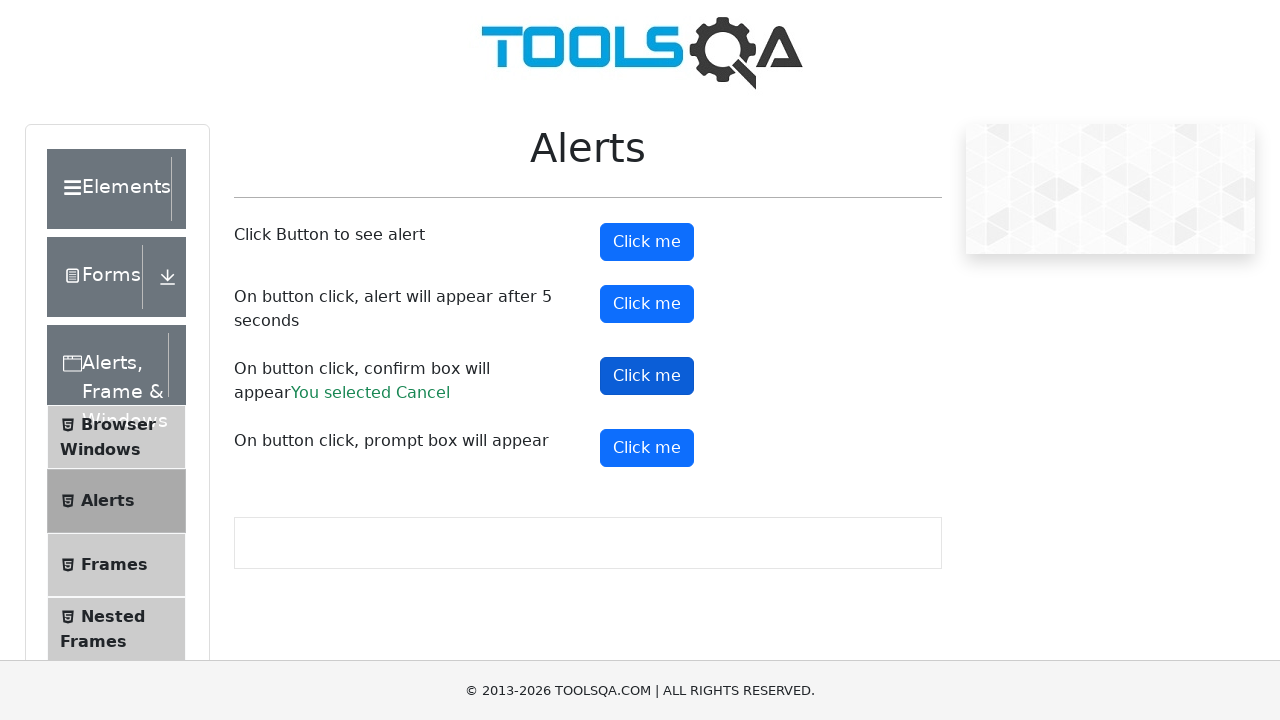

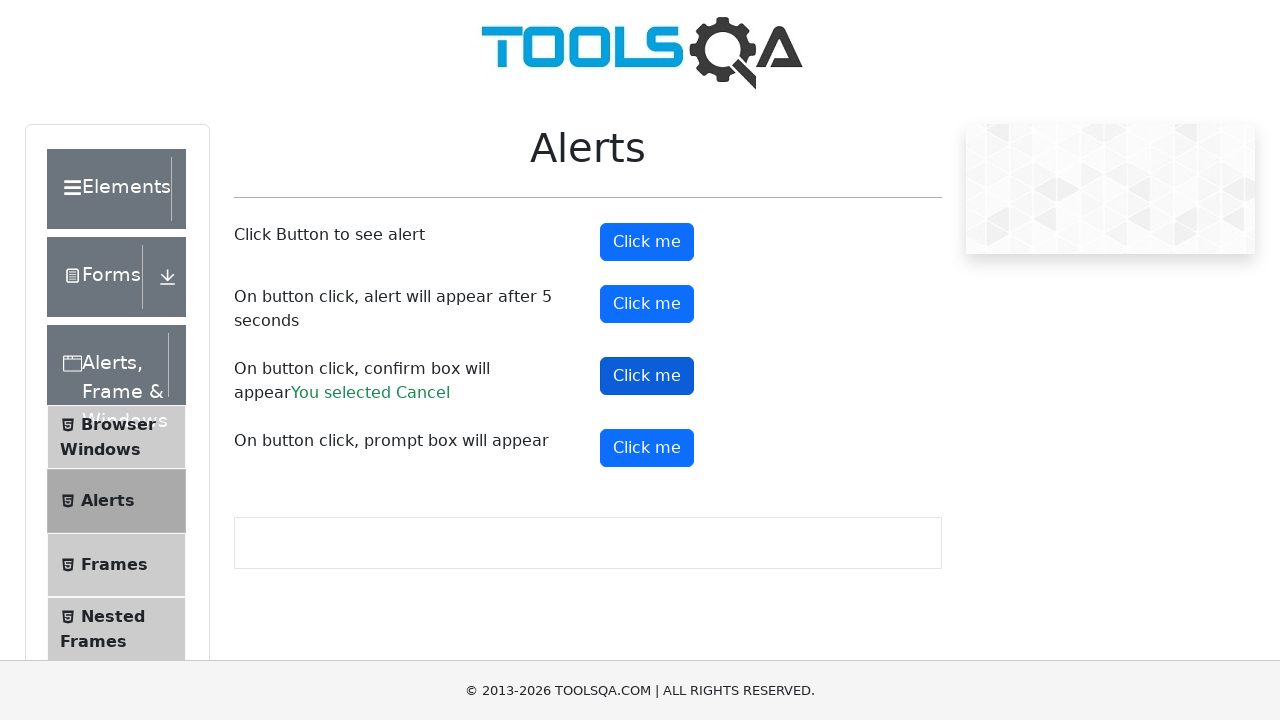